Tests e-commerce search and add-to-cart functionality by searching for products containing "ca", adding specific items to cart including one at a specific position and one by name match

Starting URL: https://rahulshettyacademy.com/seleniumPractise/#/

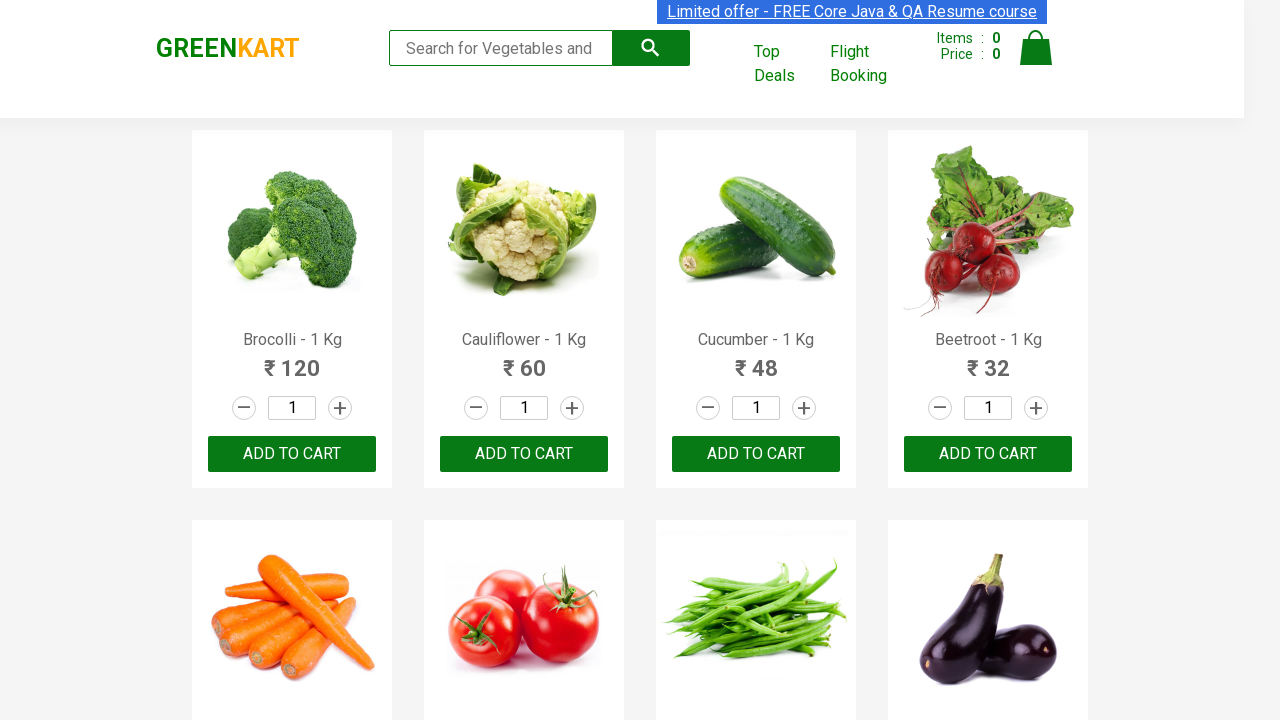

Filled search field with 'ca' to filter products on .search-keyword
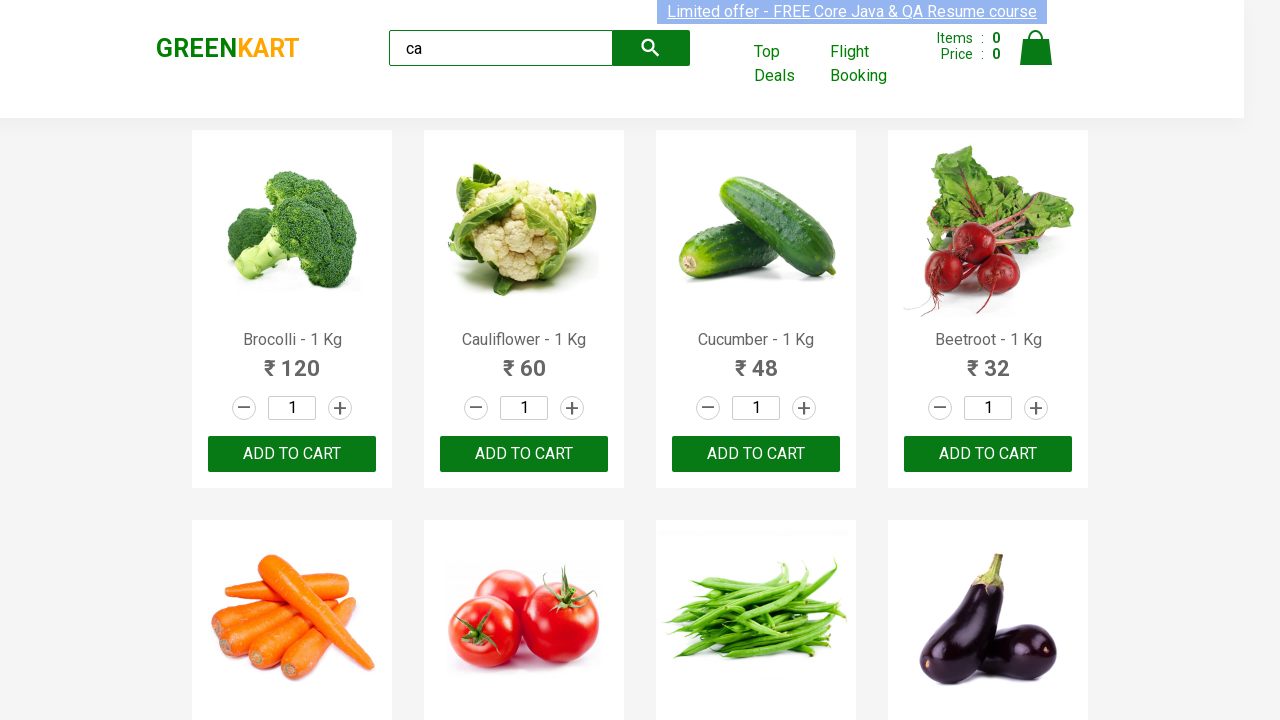

Waited 2 seconds for products to be filtered
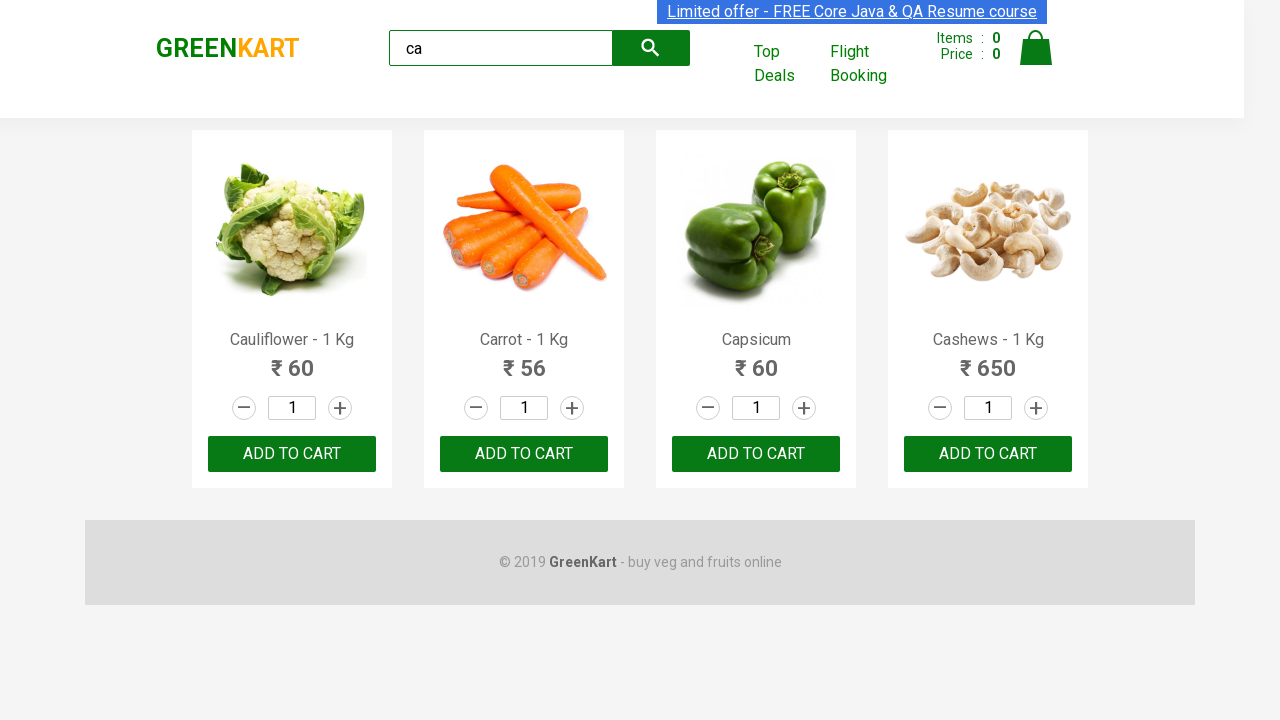

Verified 5 total products are present in the DOM
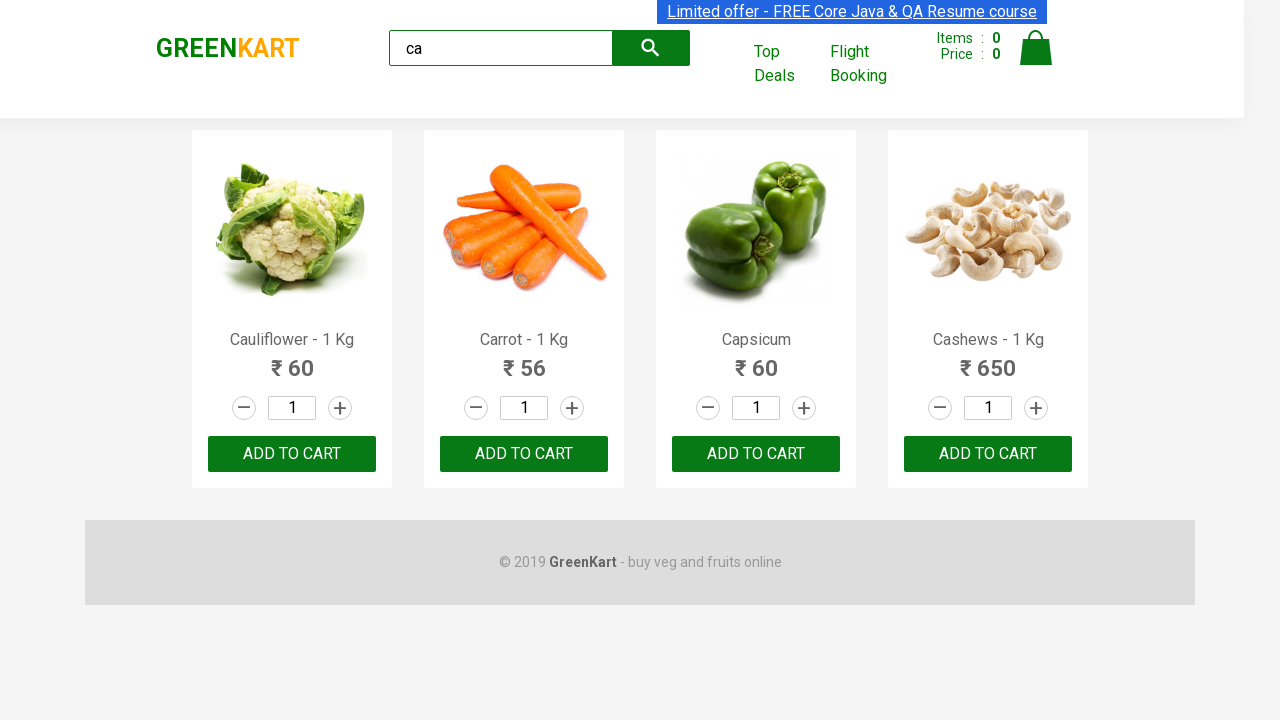

Verified 4 products are visible on the page
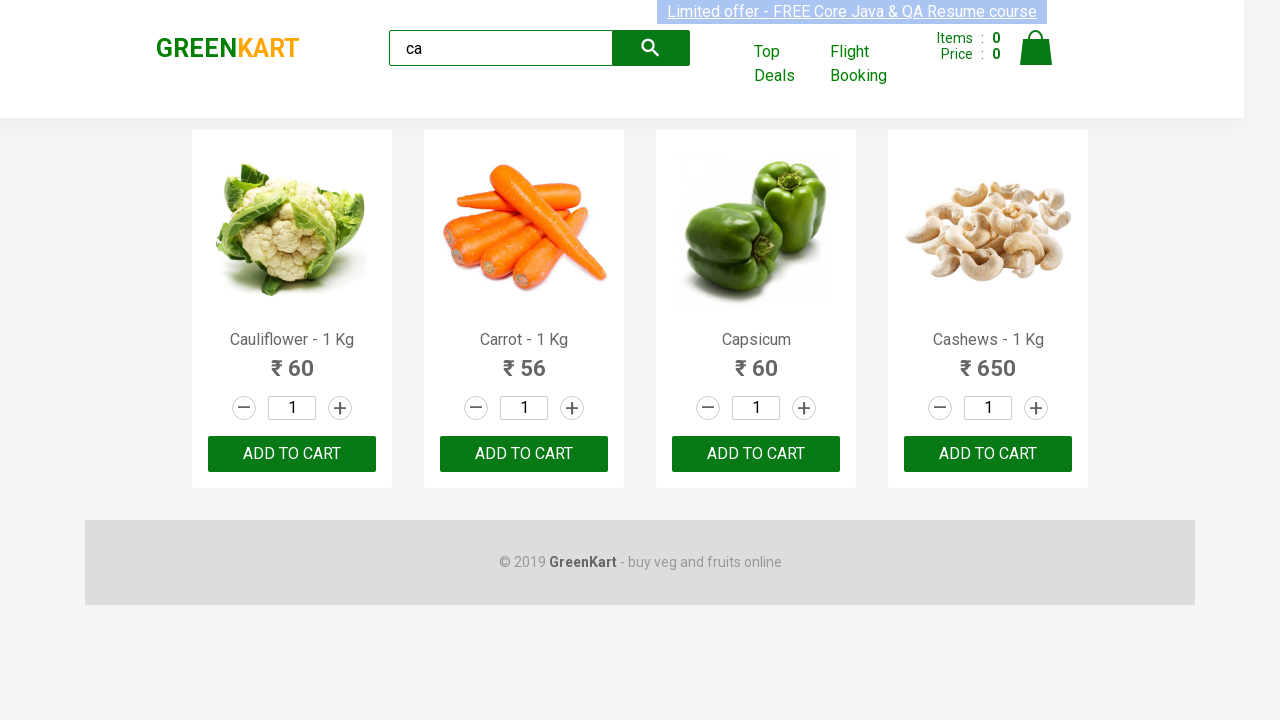

Verified products container has 4 product elements
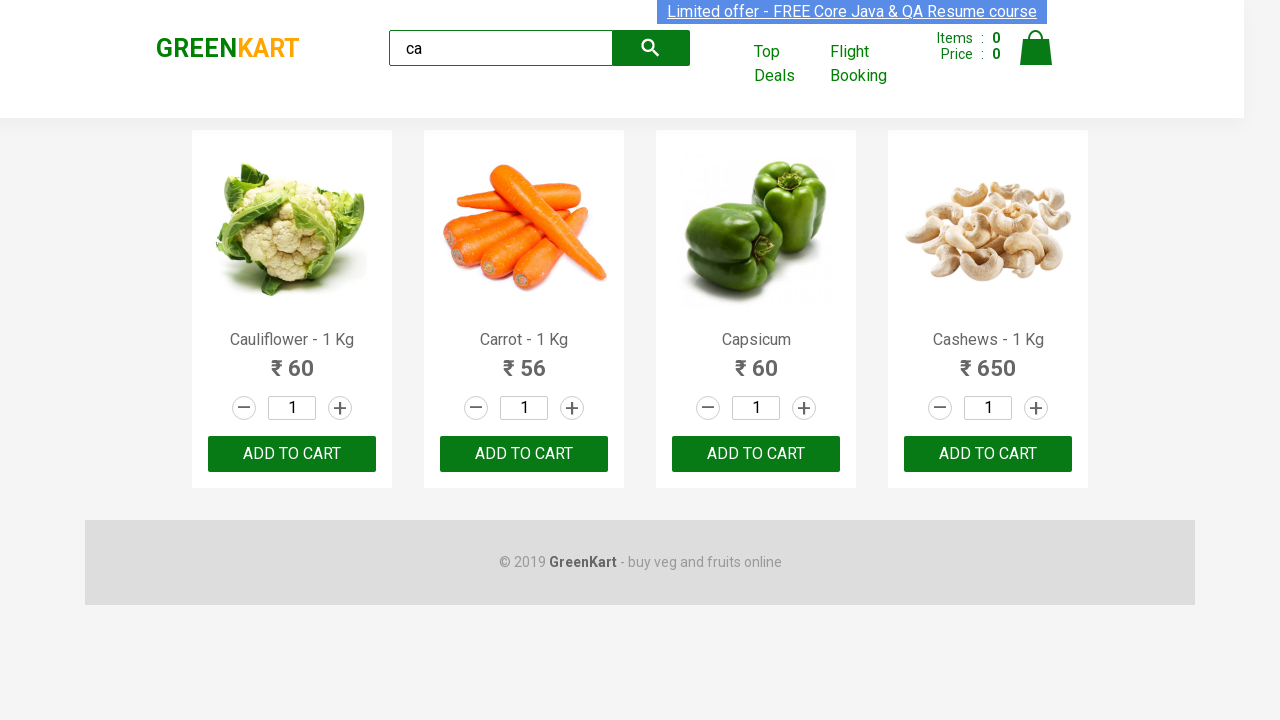

Clicked 'ADD TO CART' button for the third product at (756, 454) on .products >> .product >> nth=2 >> internal:text="ADD TO CART"i
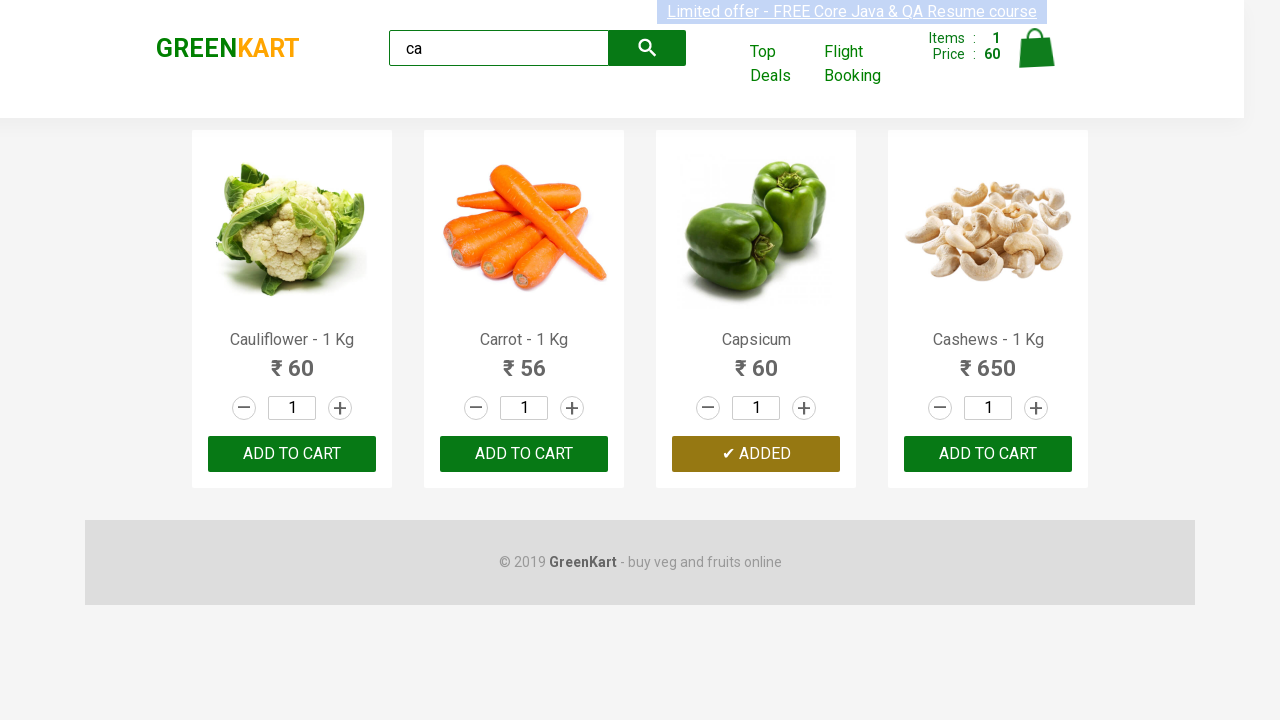

Found product 'Cashews' and clicked 'ADD TO CART' button at (988, 454) on .products >> .product >> nth=3 >> button
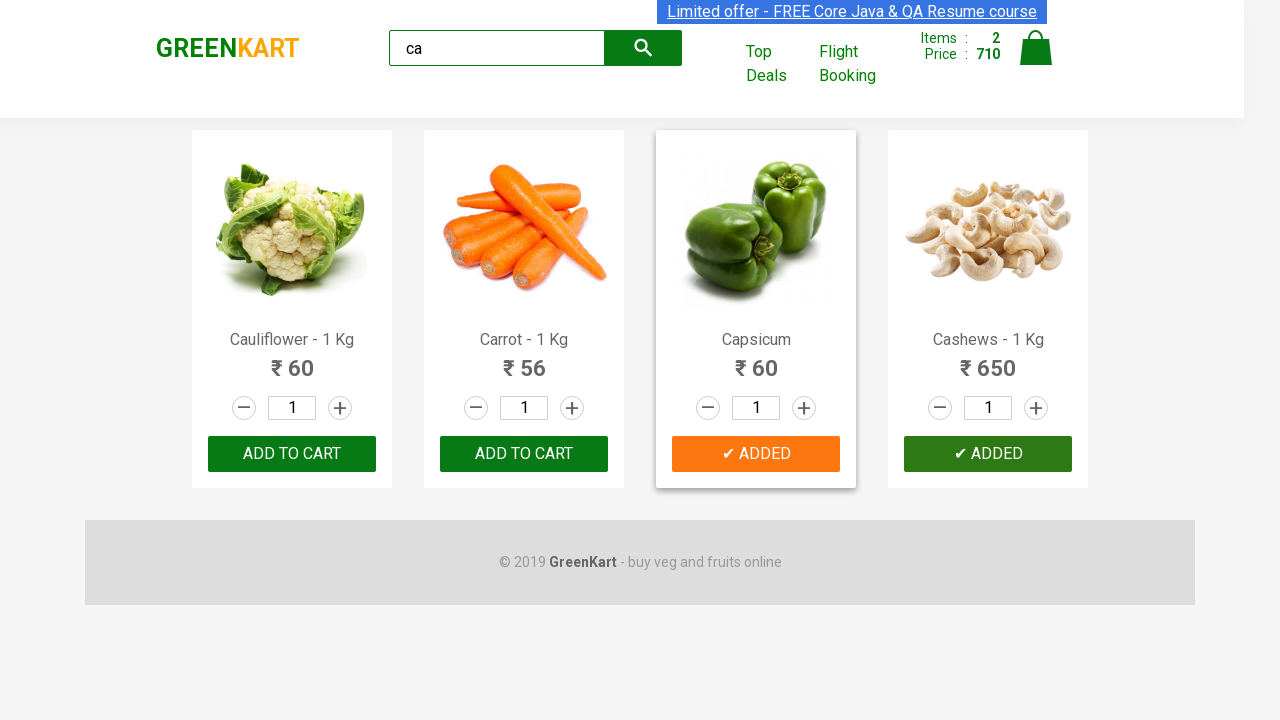

Verified brand text is 'GREENKART'
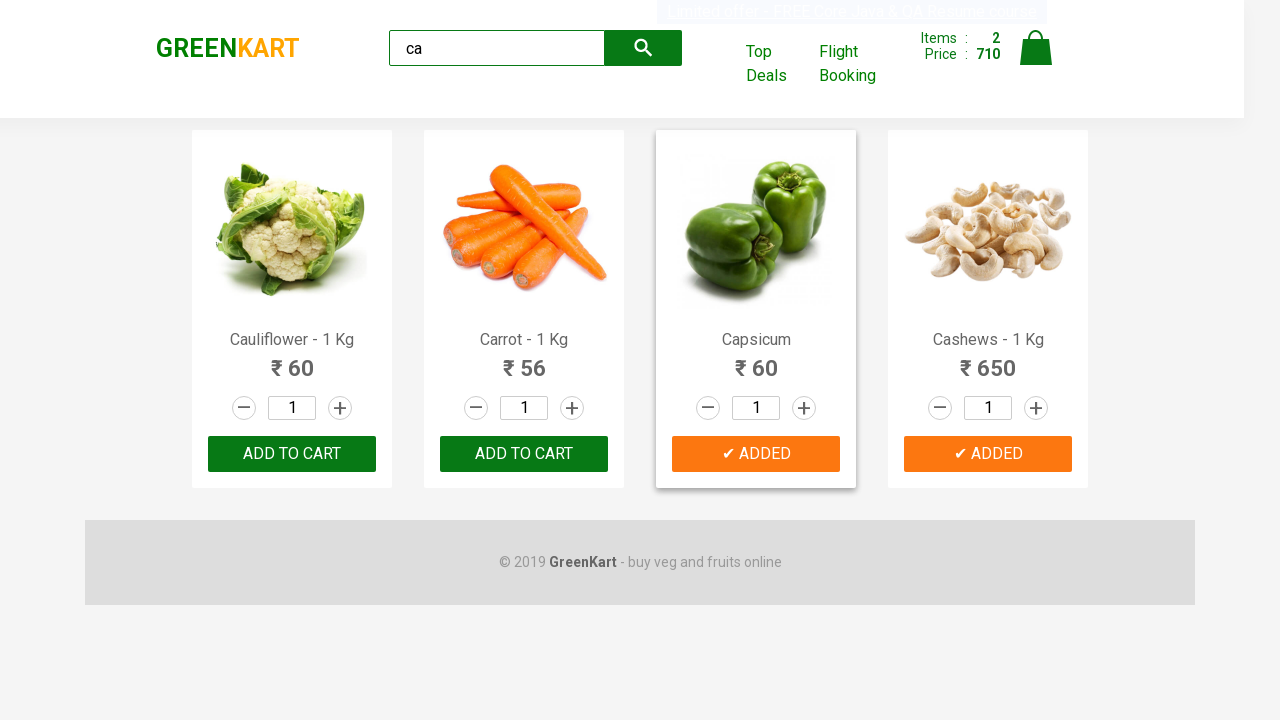

Retrieved brand text from greenLogo element: GREENKART
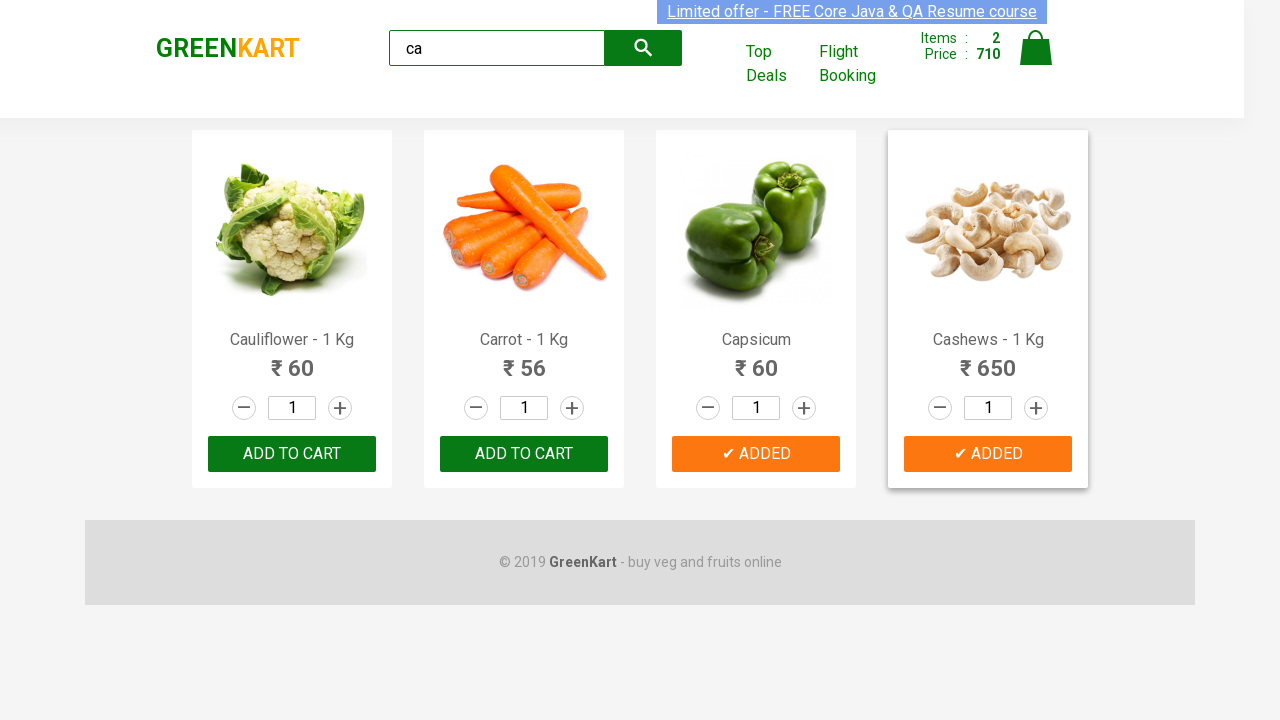

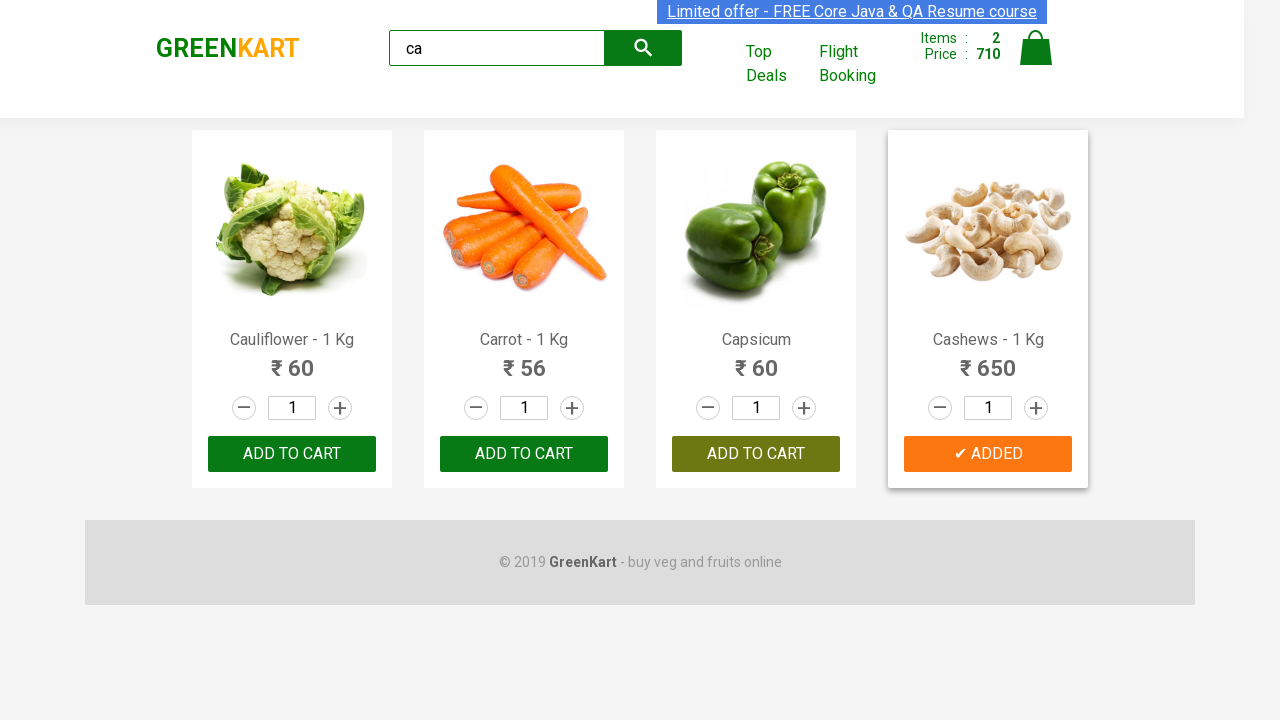